Tests nested frames navigation by clicking on the Nested Frames link, switching to nested iframes (frame-top then frame-middle), and verifying content within the nested frame structure

Starting URL: https://the-internet.herokuapp.com

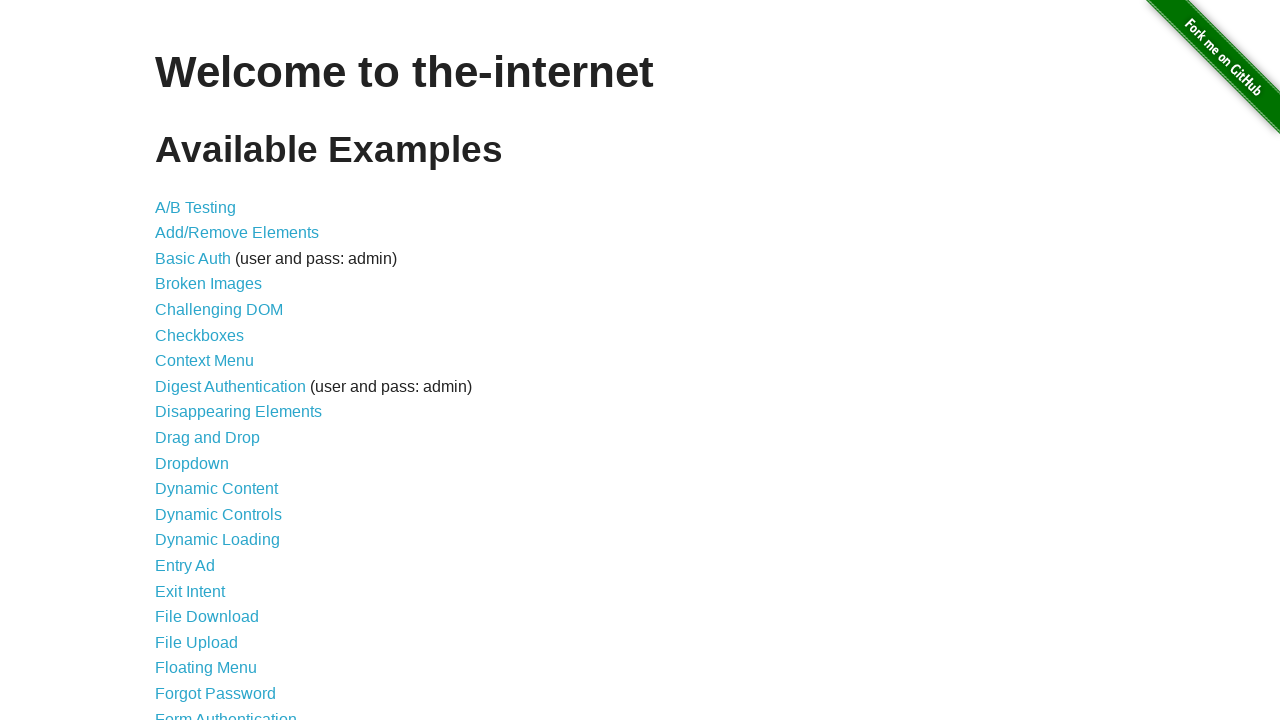

Navigated to The Internet homepage
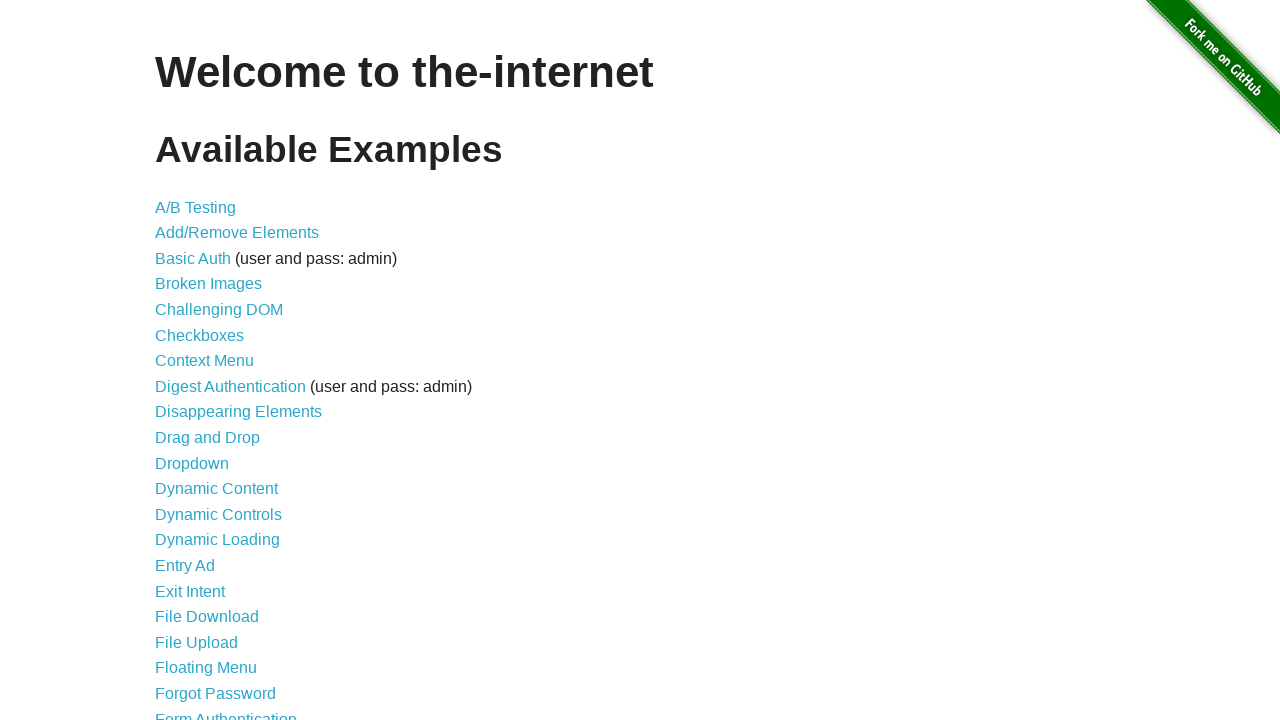

Clicked on Nested Frames link at (210, 395) on a:text('Nested Frames')
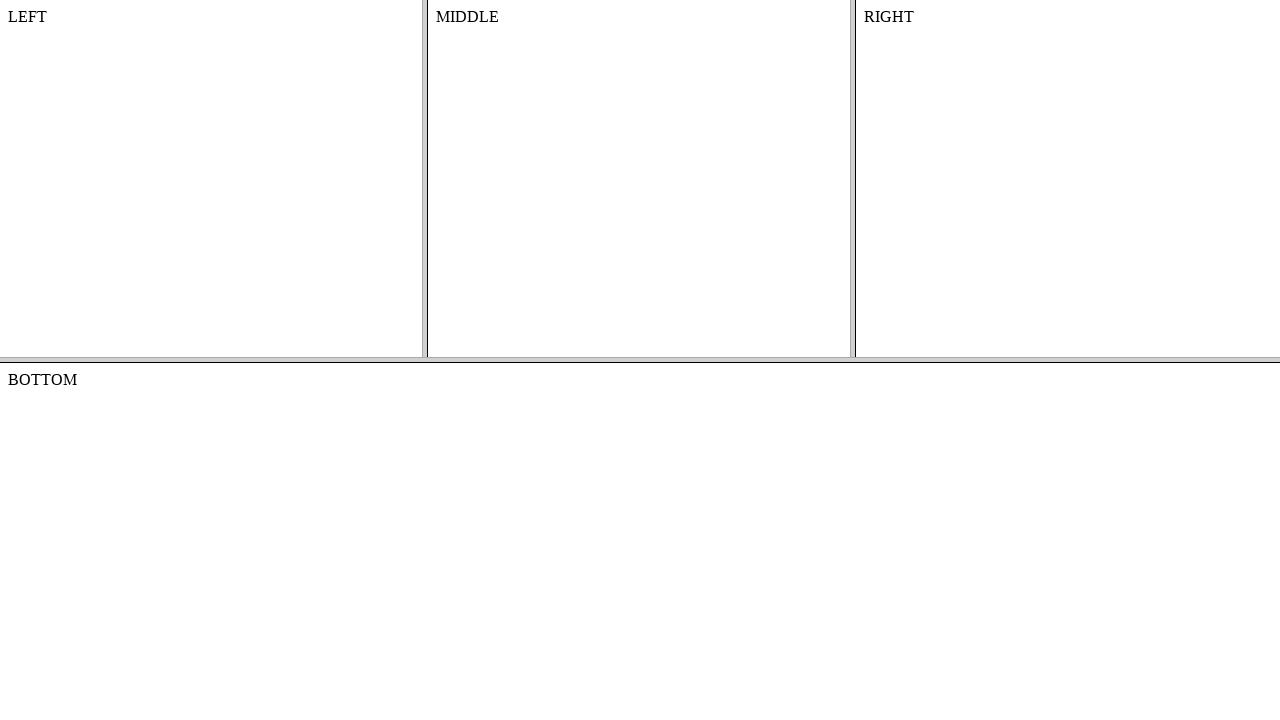

Located and switched to frame-top
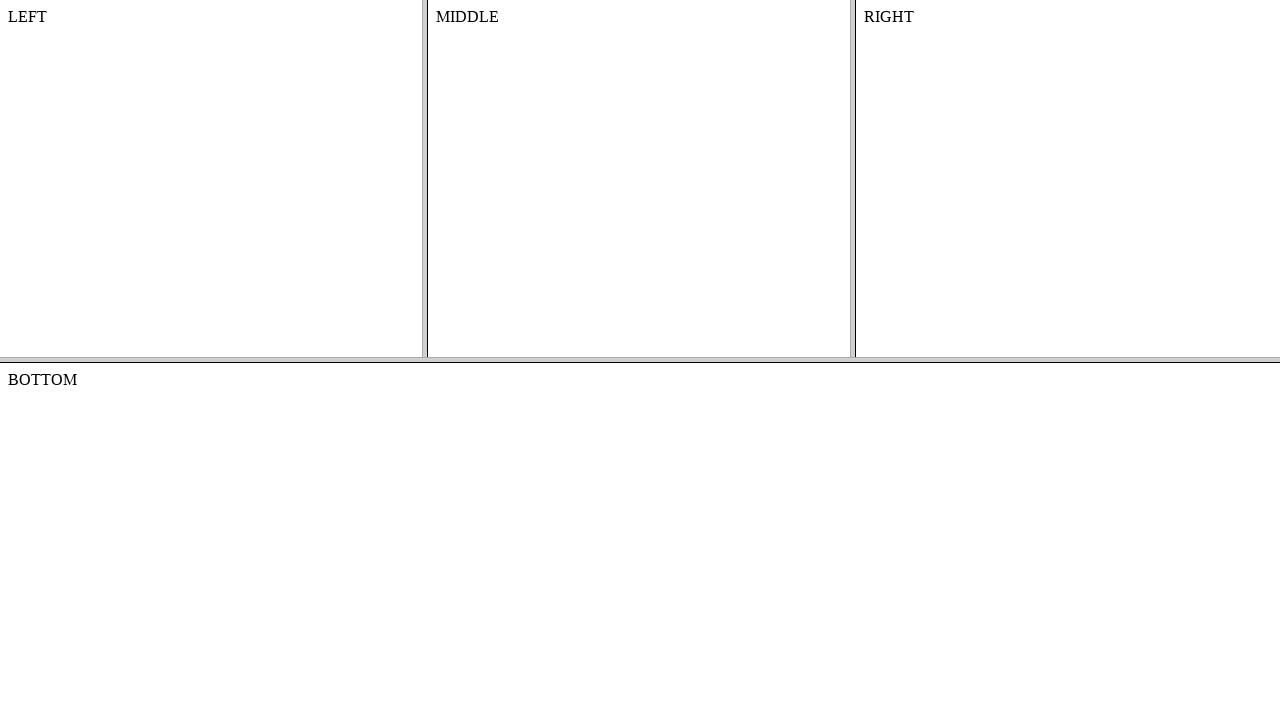

Located and switched to frame-middle nested within frame-top
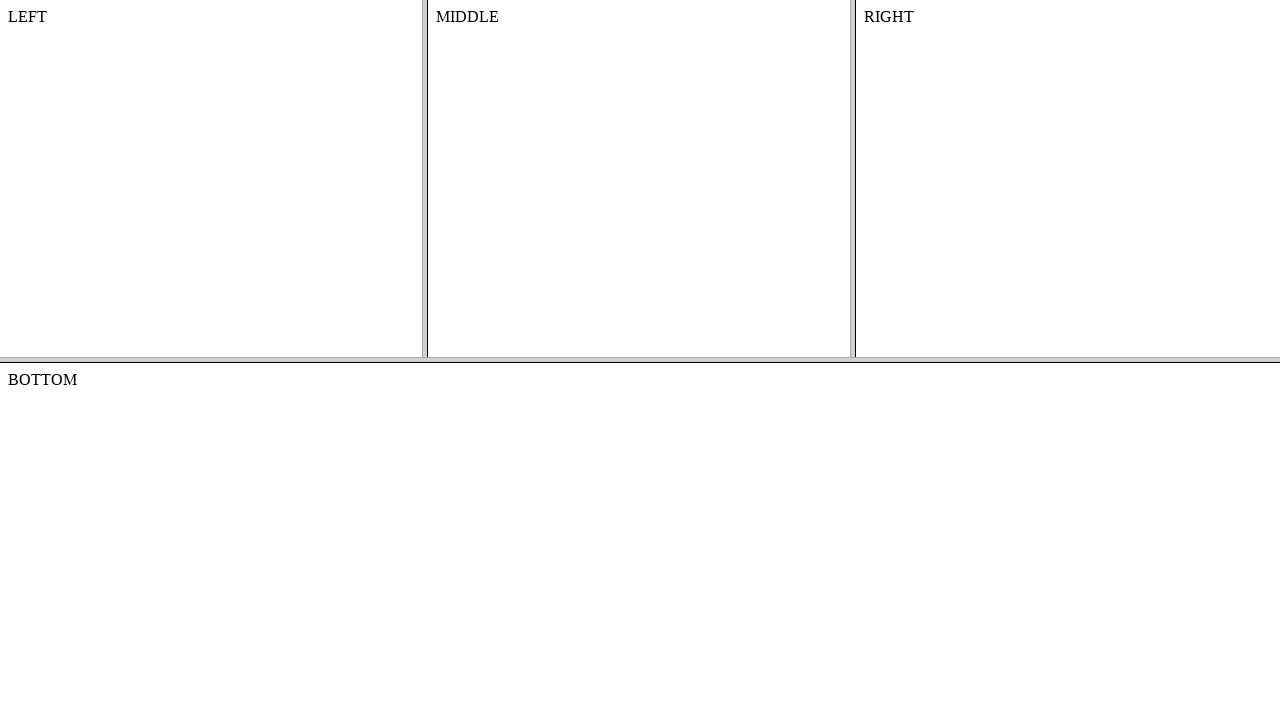

Verified content element exists in nested frame-middle
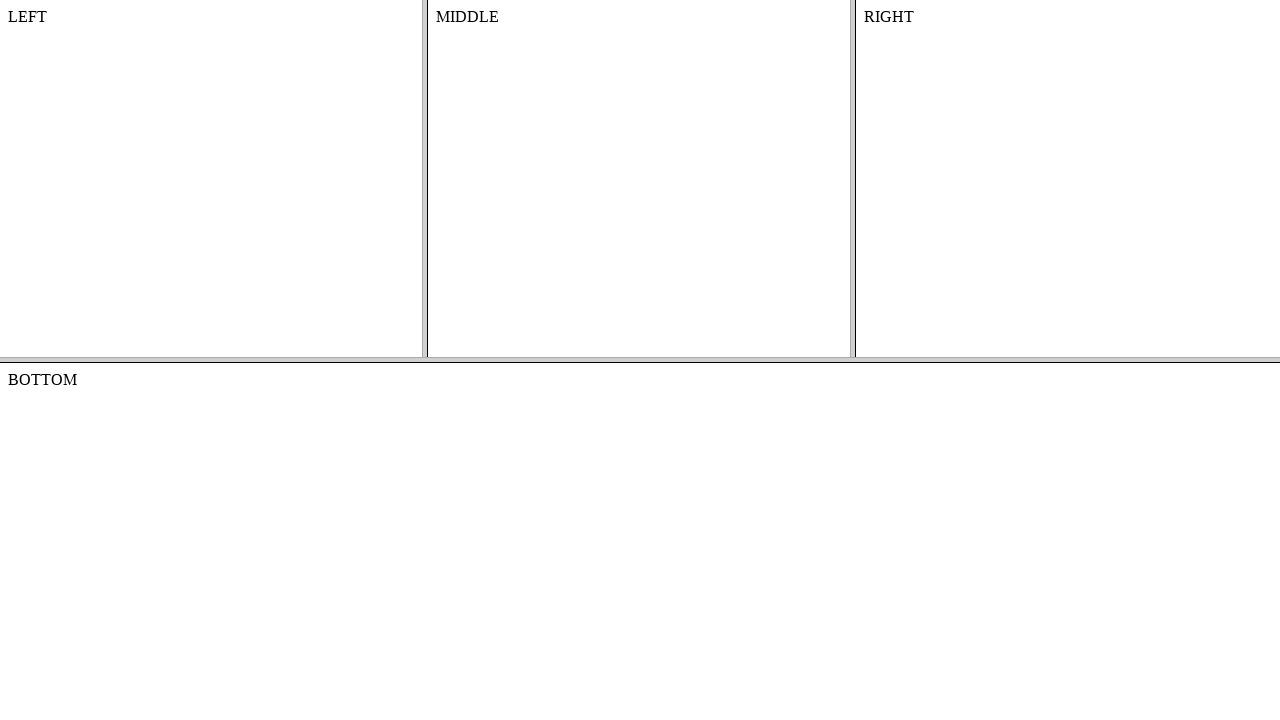

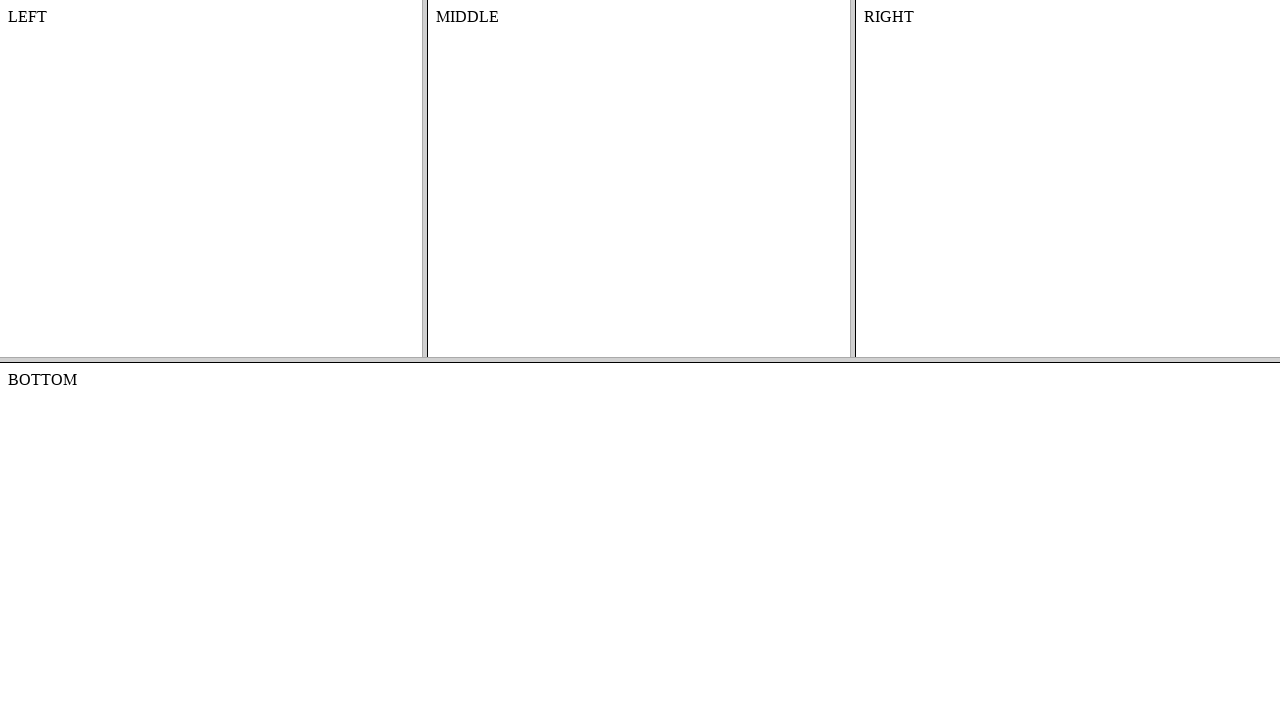